Tests JavaScript alert handling by navigating to a w3schools tryit page, switching to an iframe, clicking a button that triggers an alert, and accepting the alert.

Starting URL: https://www.w3schools.com/jsref/tryit.asp?filename=tryjsref_alert

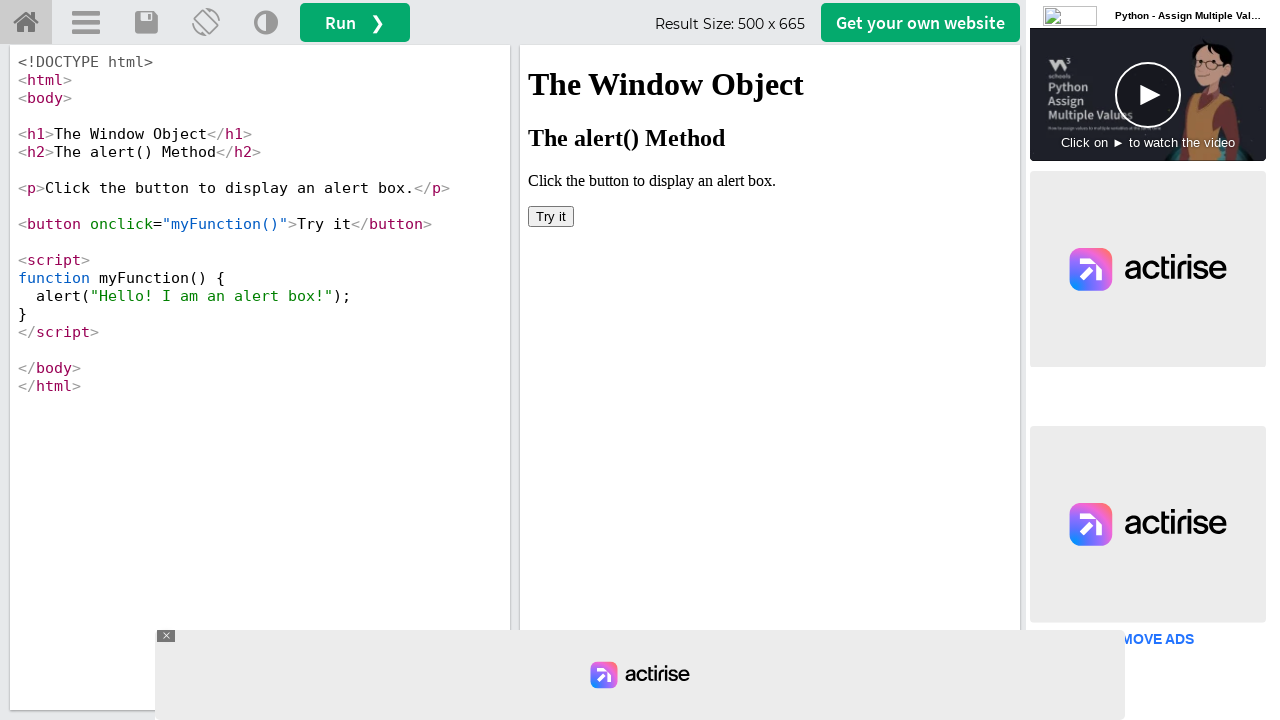

Located iframe with ID 'iframeResult'
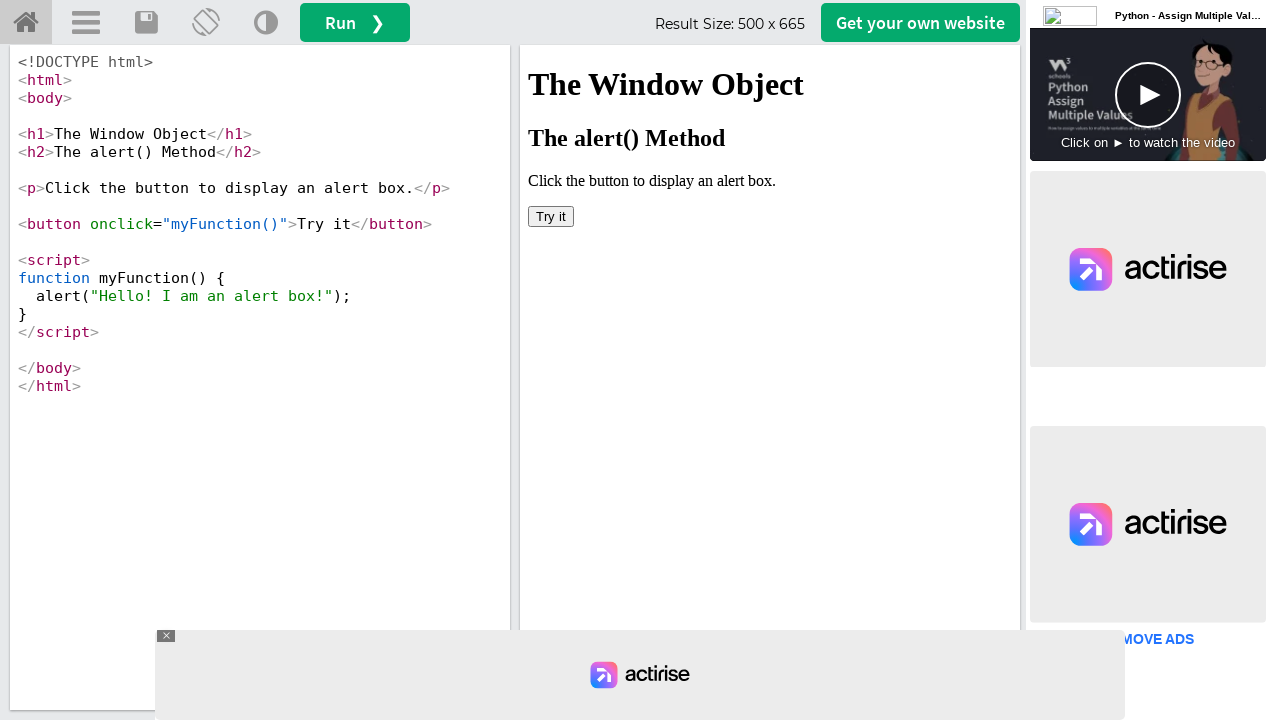

Set up alert dialog handler to accept alerts
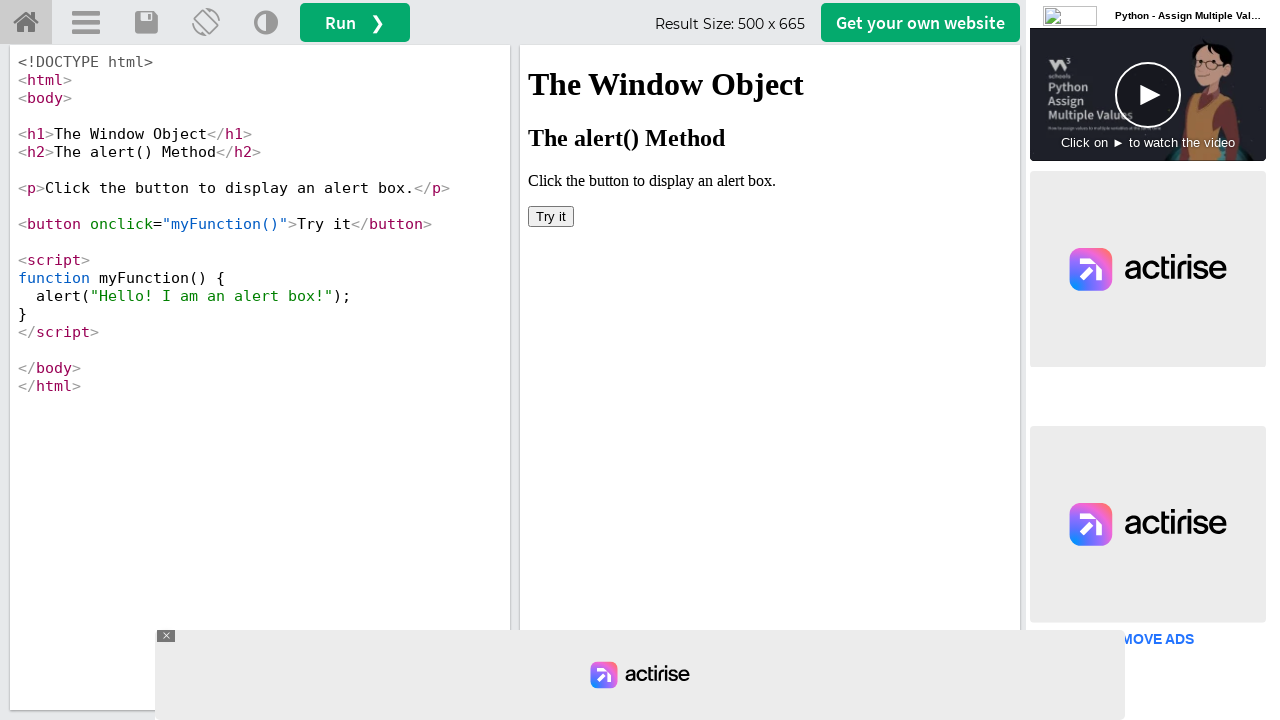

Clicked 'Try it' button to trigger the alert at (551, 216) on #iframeResult >> internal:control=enter-frame >> xpath=//button[text()='Try it']
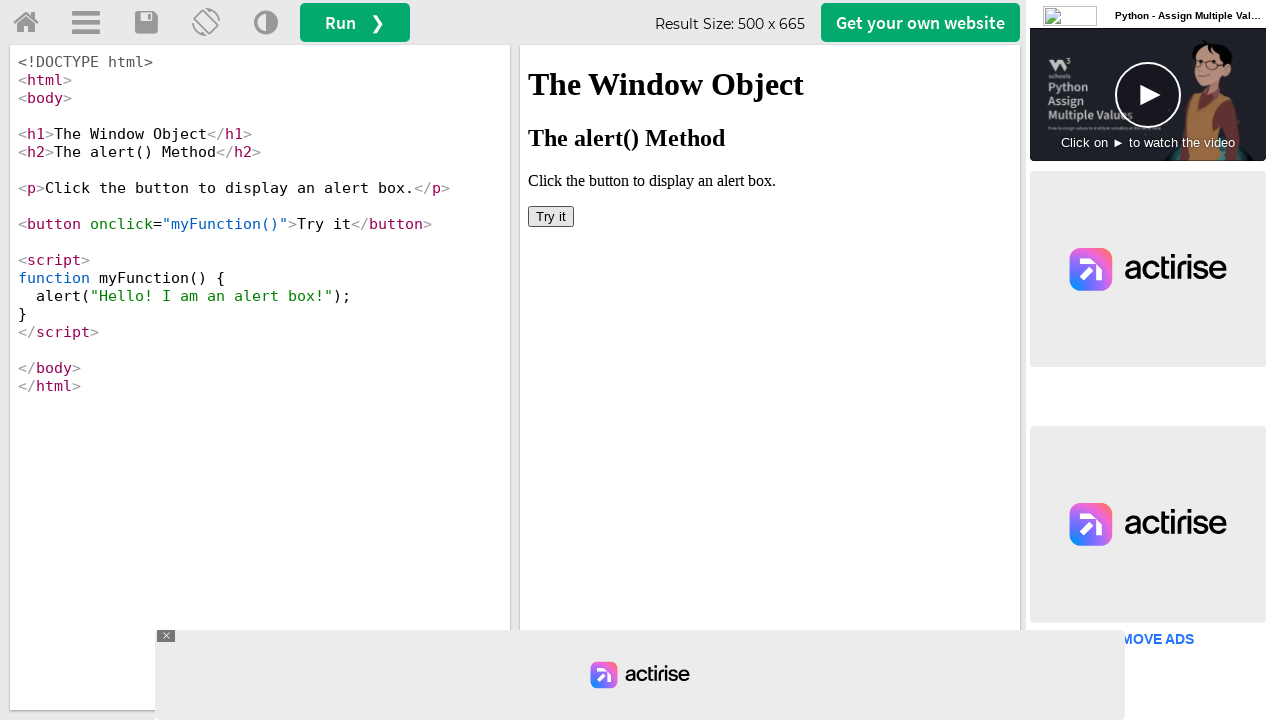

Waited 500ms for alert to be handled
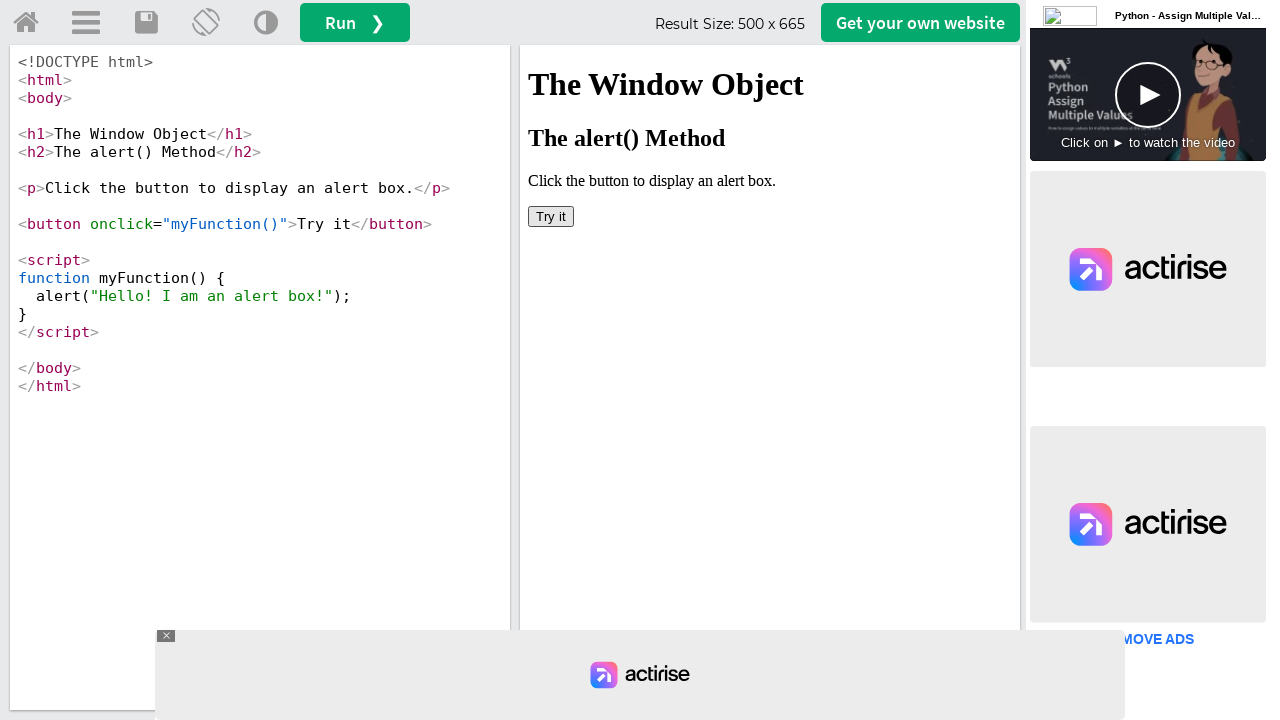

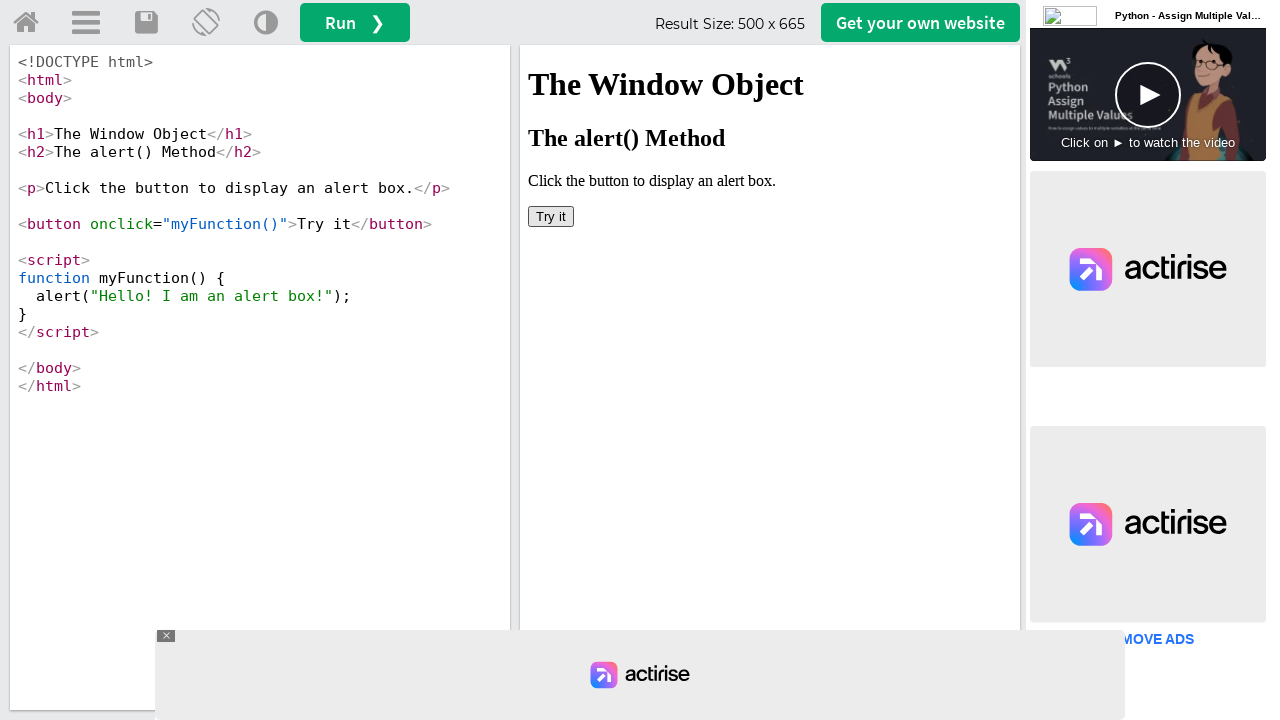